Tests text input functionality by finding a text box element by name attribute and entering text into it

Starting URL: https://omayo.blogspot.com

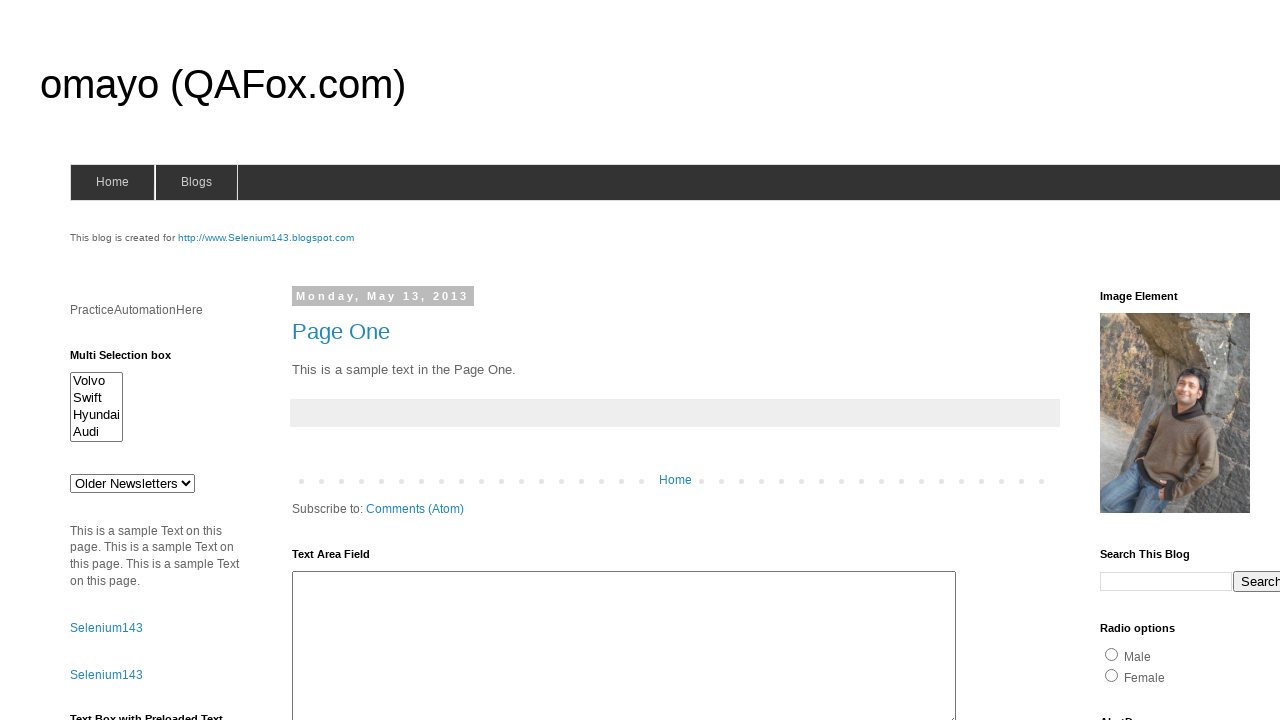

Entered text 'This is Using name Locator' into text box located by name attribute 'textboxn' on input[name='textboxn']
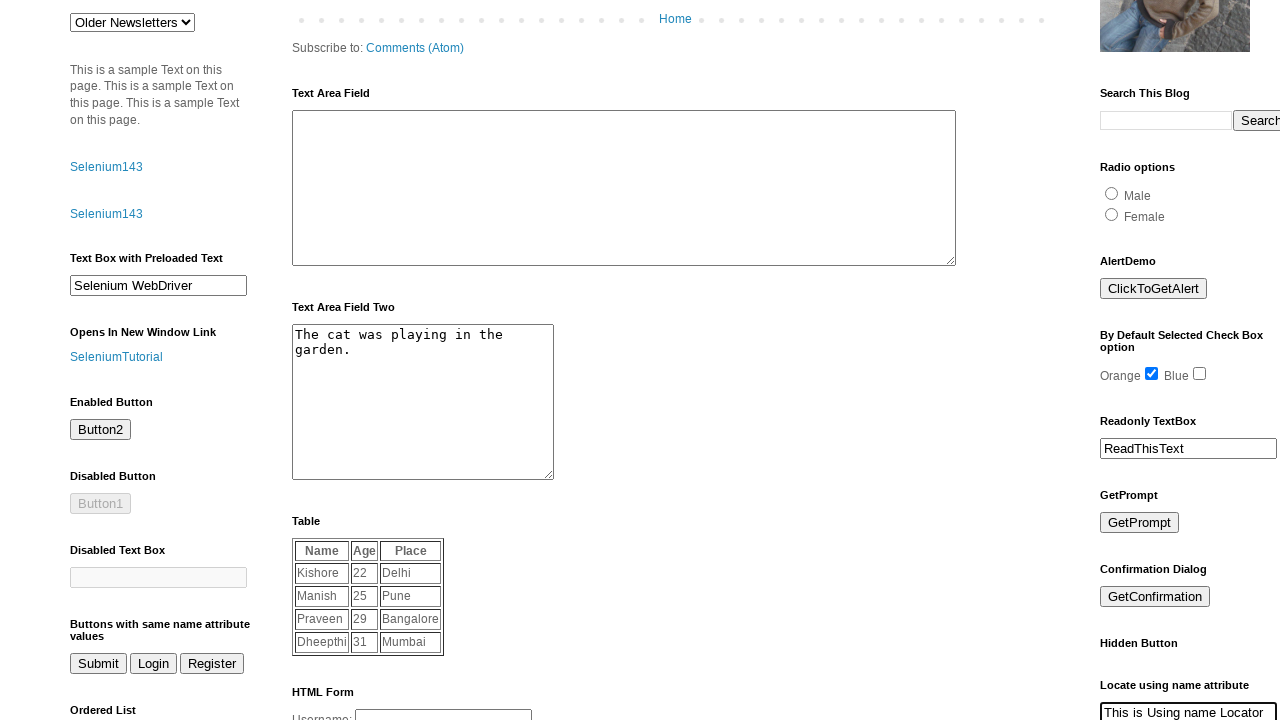

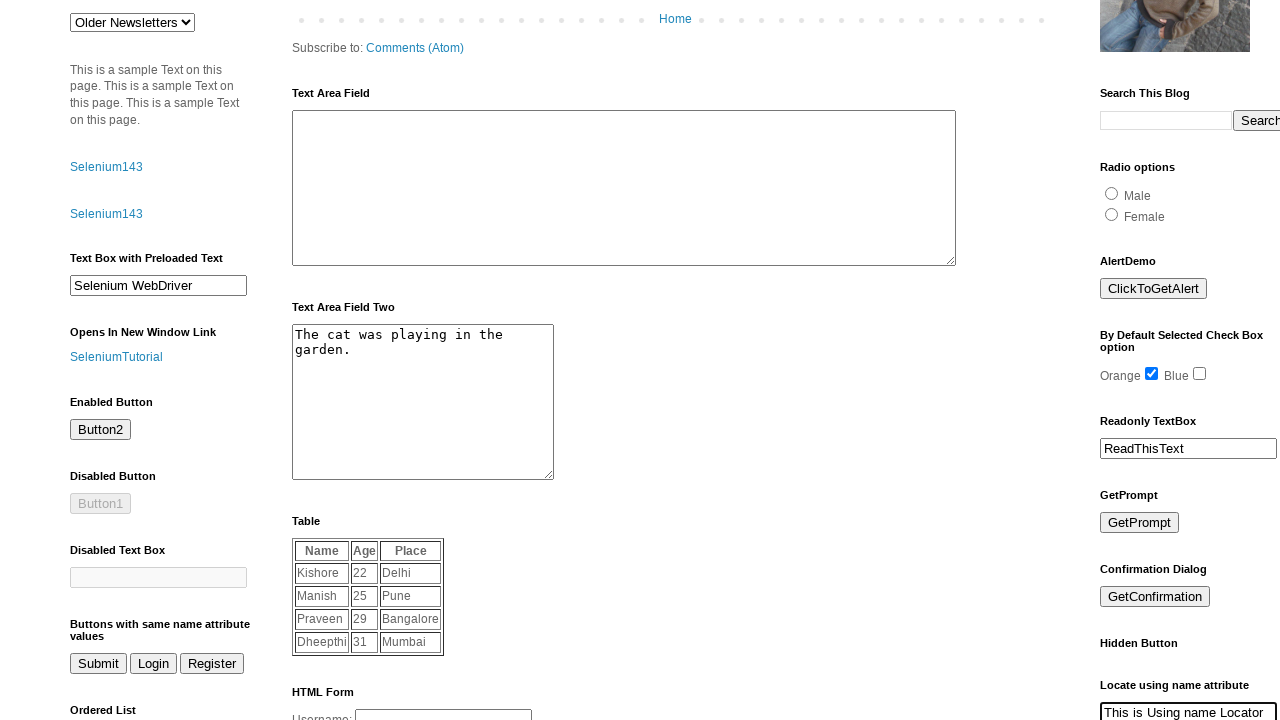